Tests the complete flight booking flow on BlazeDemo by selecting departure and destination cities, choosing a flight, and filling out the purchase form with passenger and payment information.

Starting URL: https://blazedemo.com/

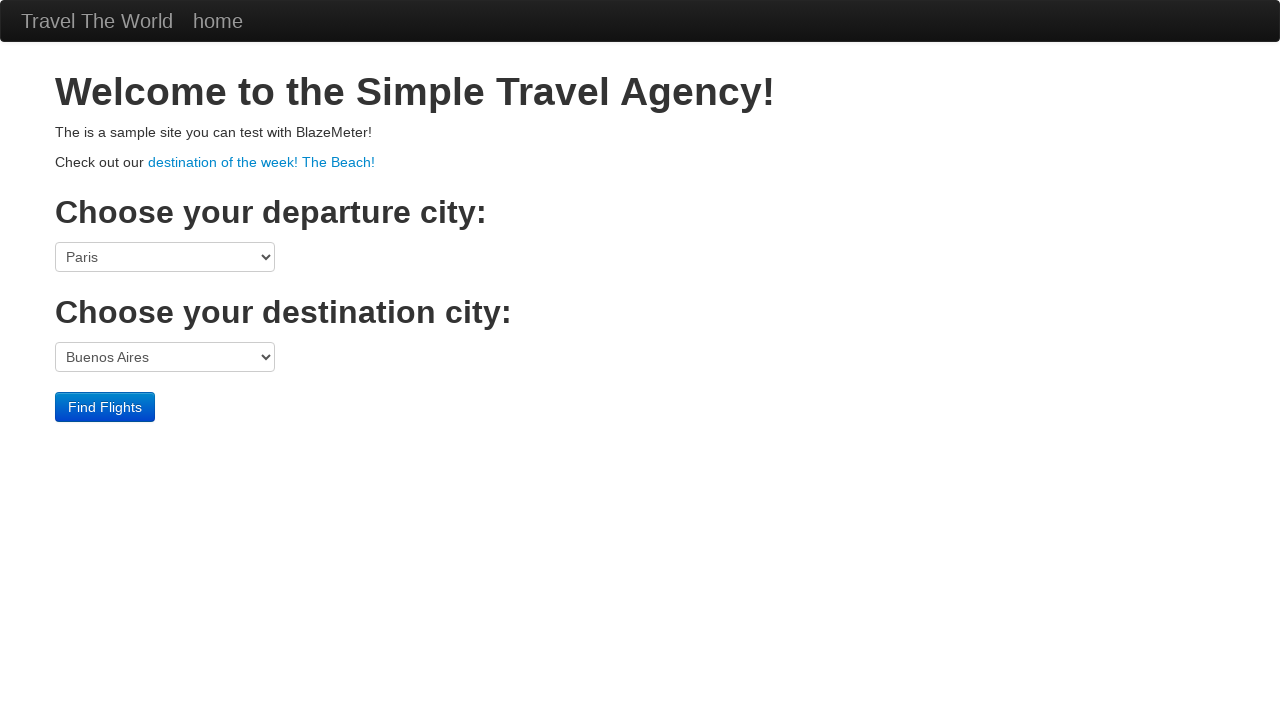

Selected Portland as departure city on select[name='fromPort']
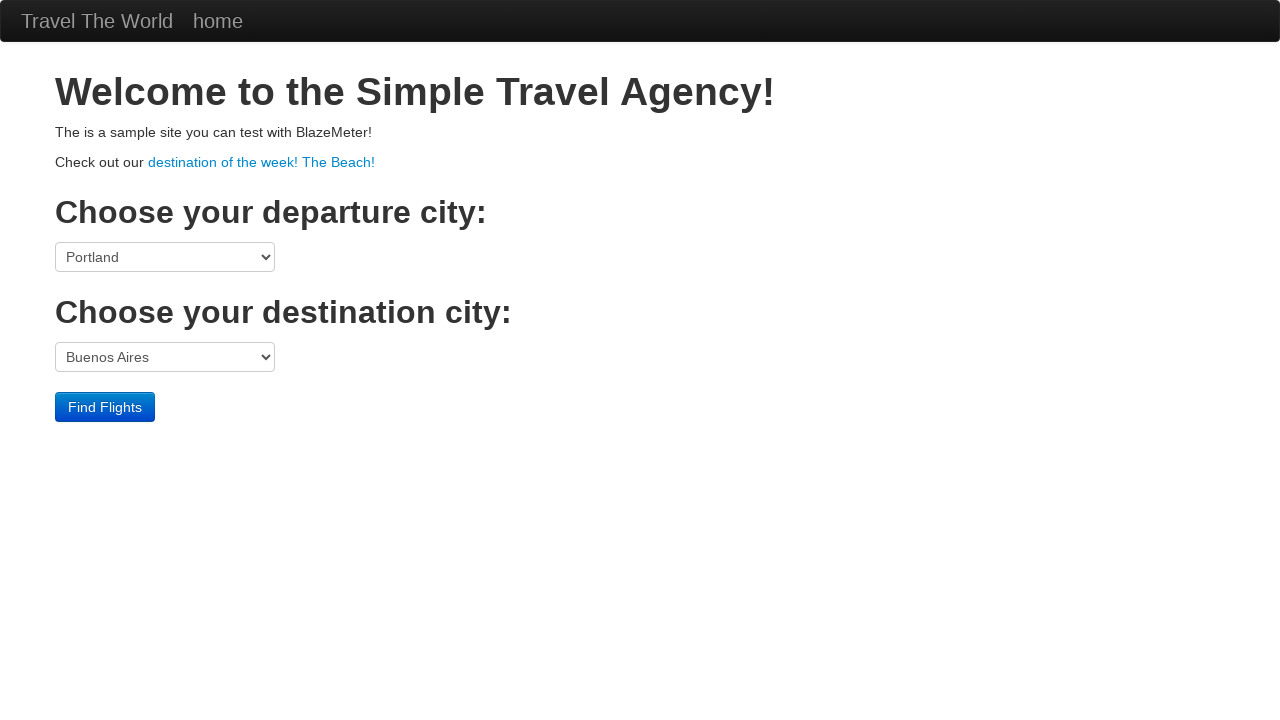

Selected Berlin as destination city on select[name='toPort']
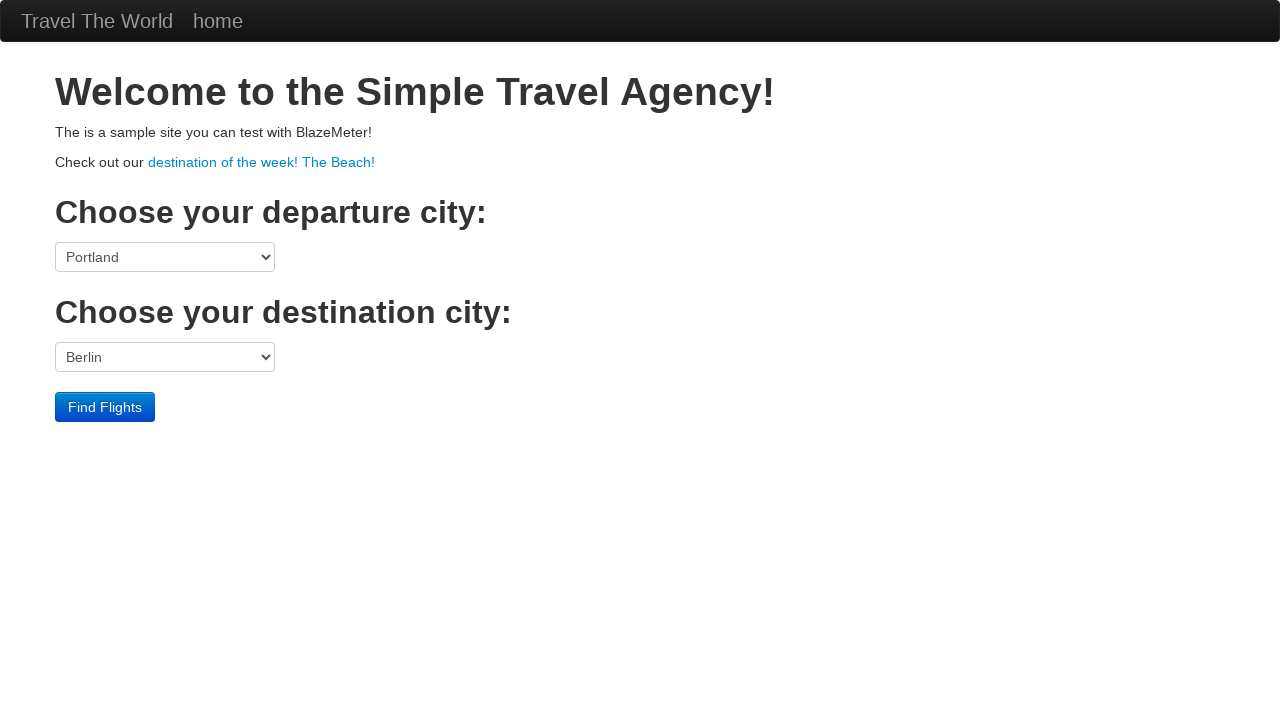

Clicked Find Flights button at (105, 407) on input[type='submit']
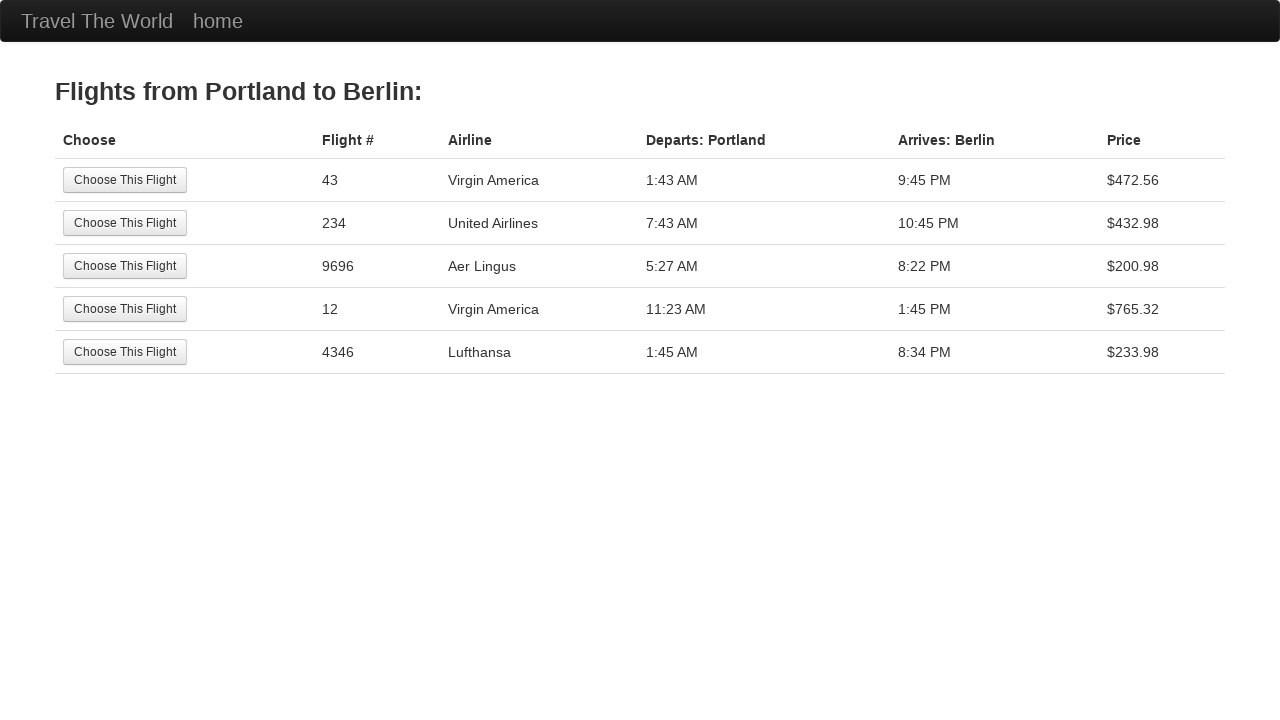

Selected a flight from available options at (125, 180) on input[type='submit']:nth-of-type(1)
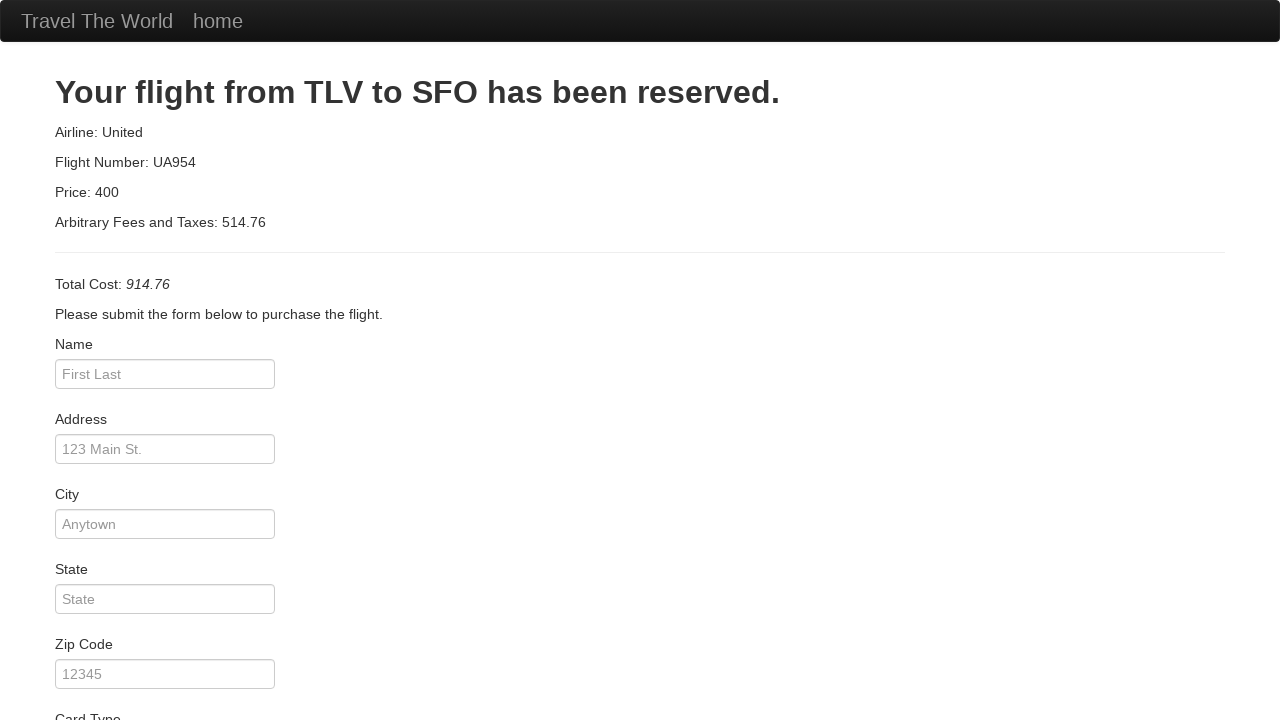

Filled passenger name as 'wah' on input[name='inputName']
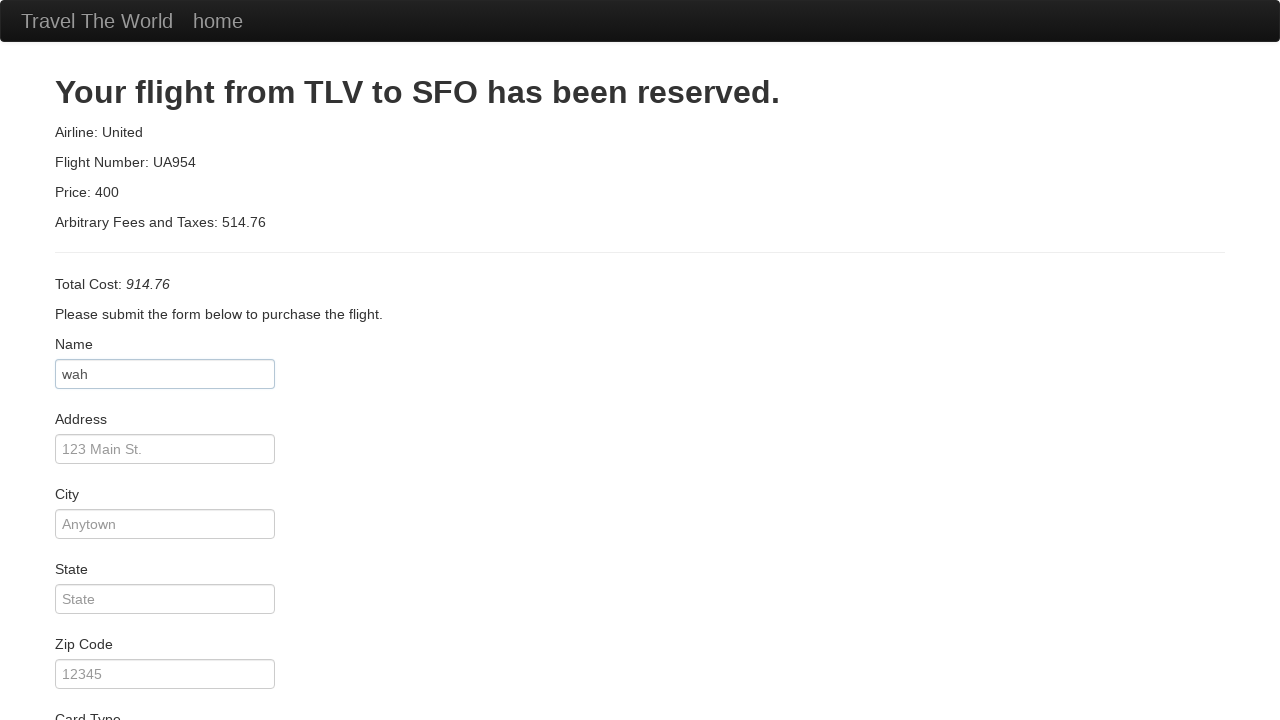

Filled address as '123 Main St.' on input[name='address']
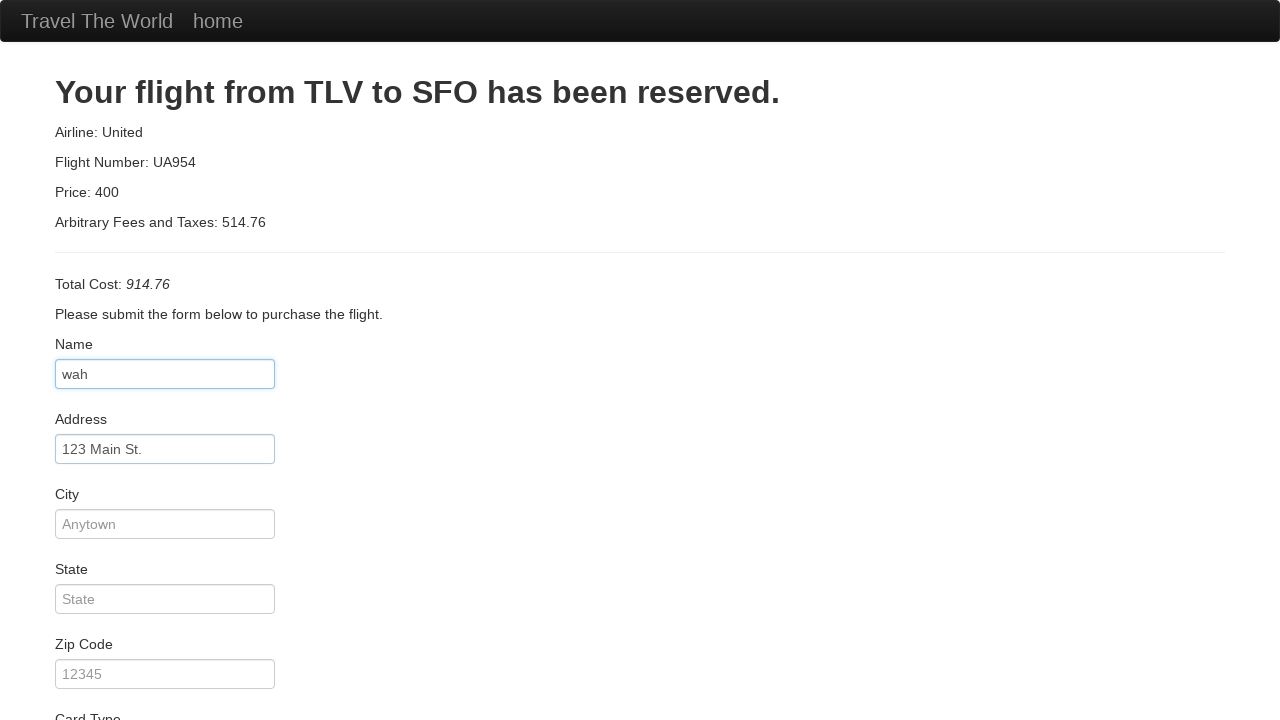

Filled city as 'Columbus' on input[name='city']
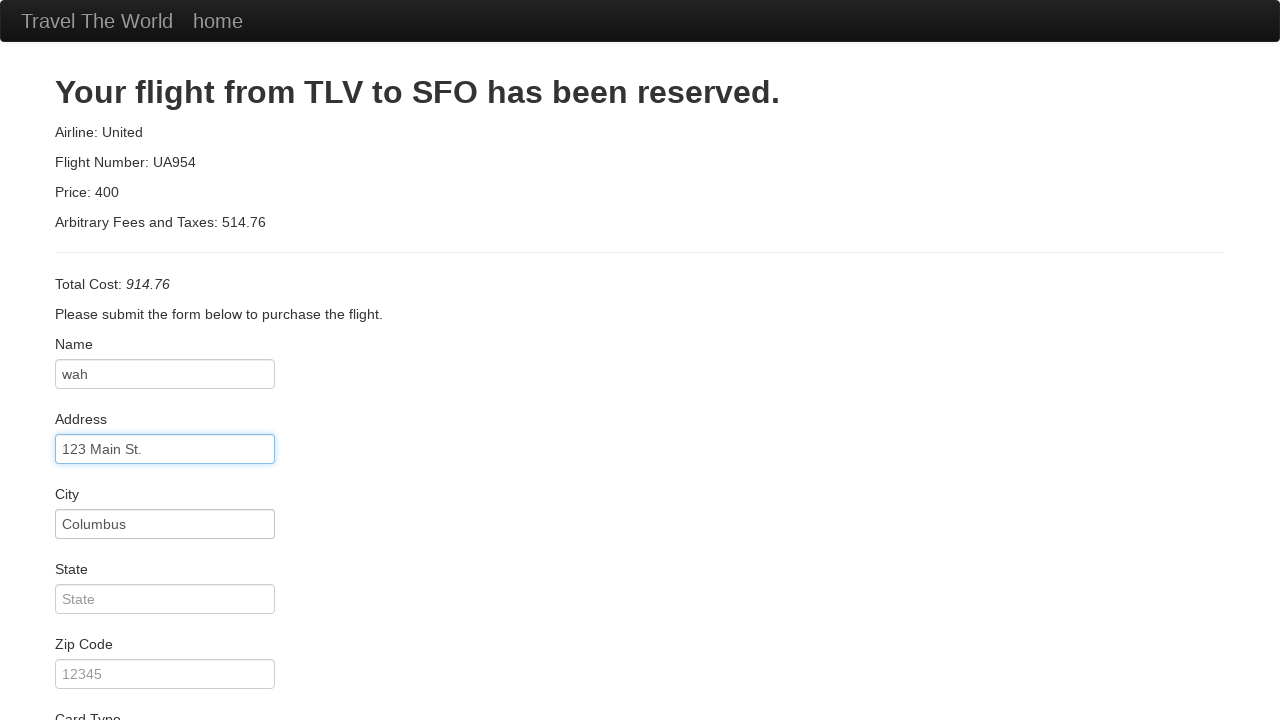

Filled state as 'Ohio' on input[name='state']
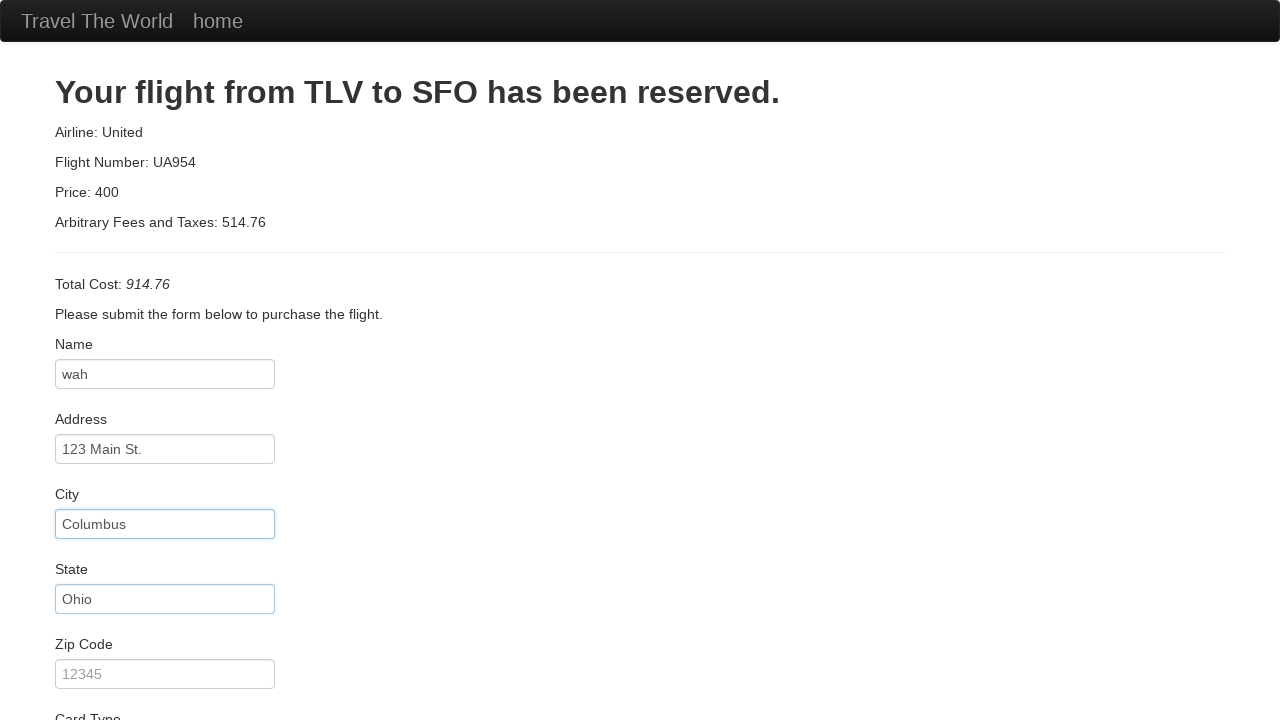

Filled zip code as '43240' on input[name='zipCode']
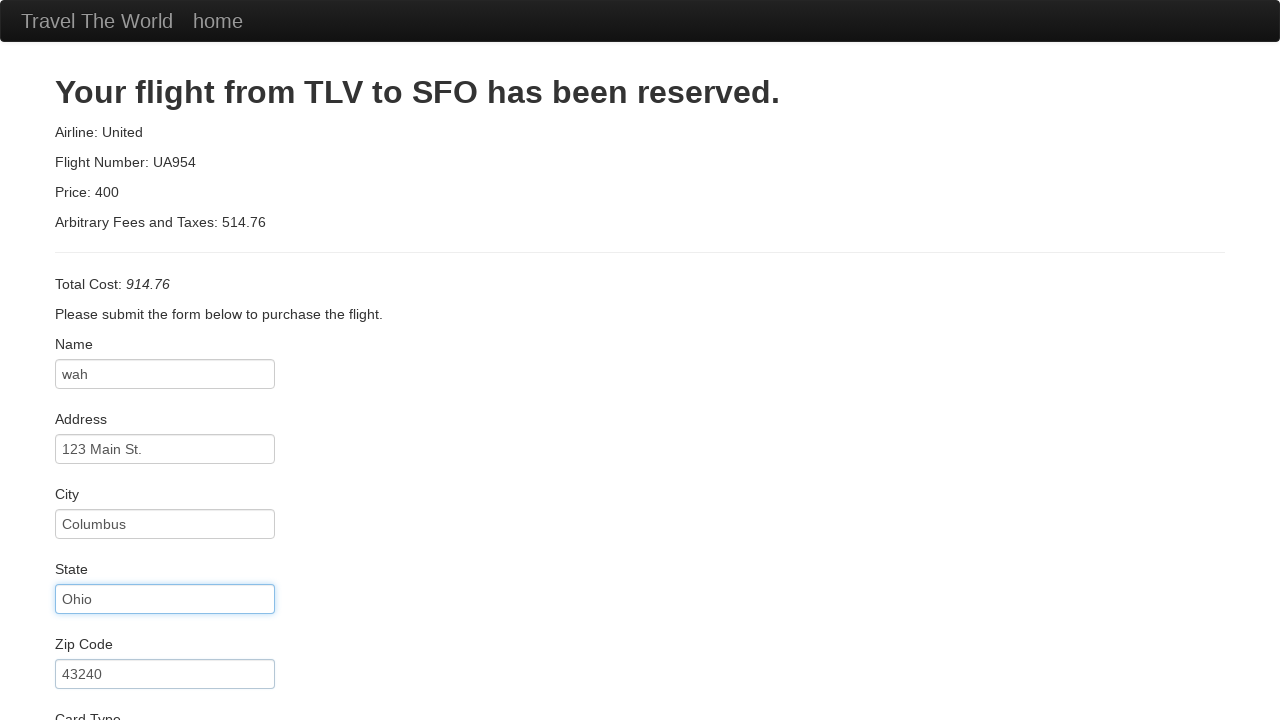

Selected American Express as card type on select[name='cardType']
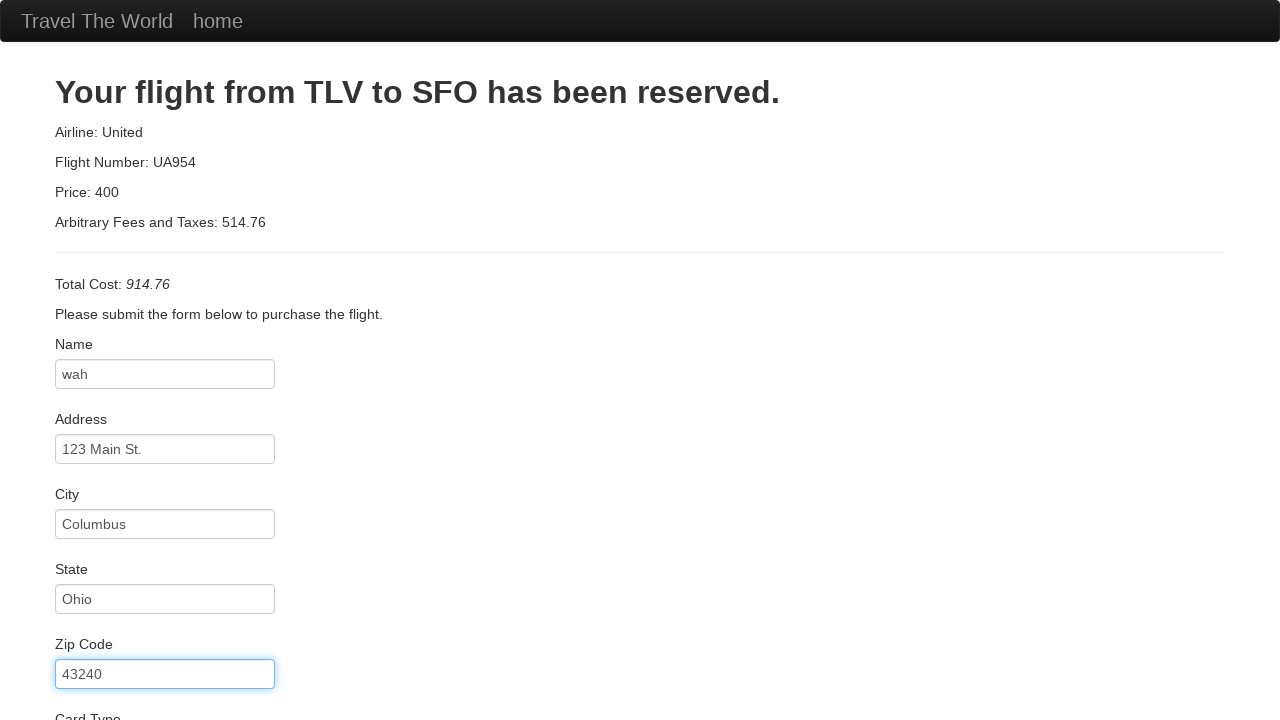

Filled credit card number on input[name='creditCardNumber']
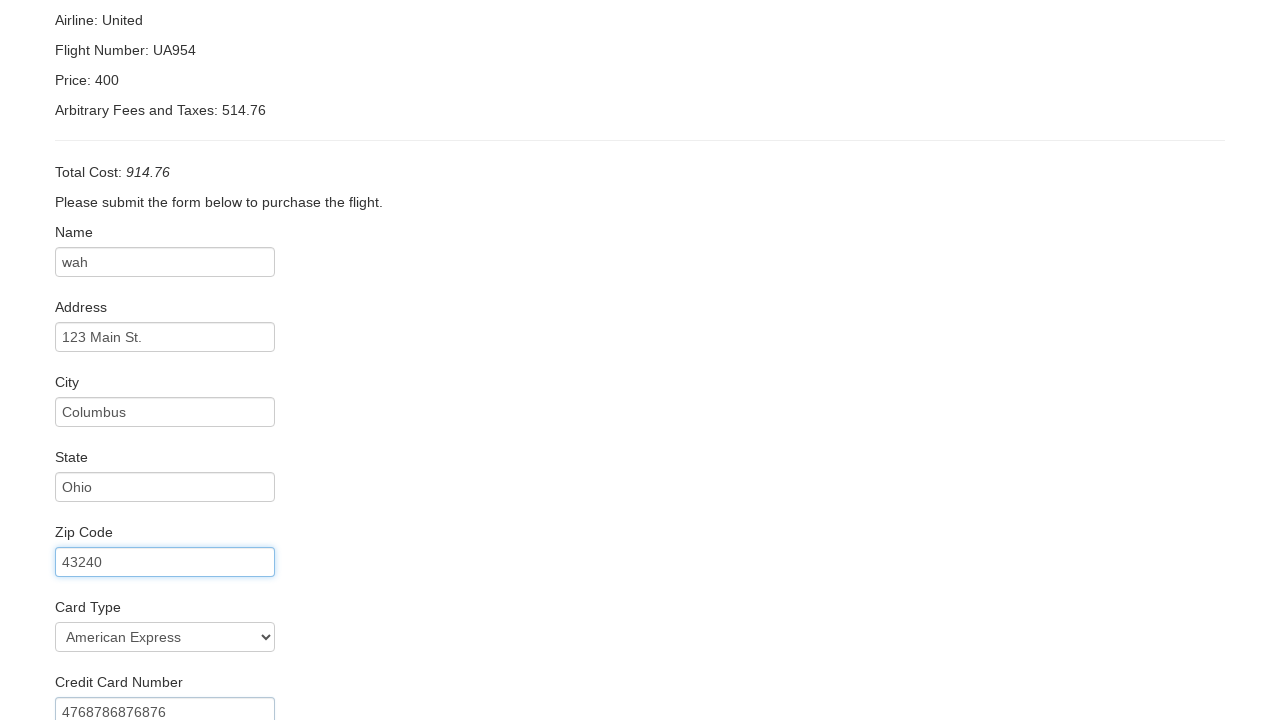

Filled credit card expiry month as '10' on input[name='creditCardMonth']
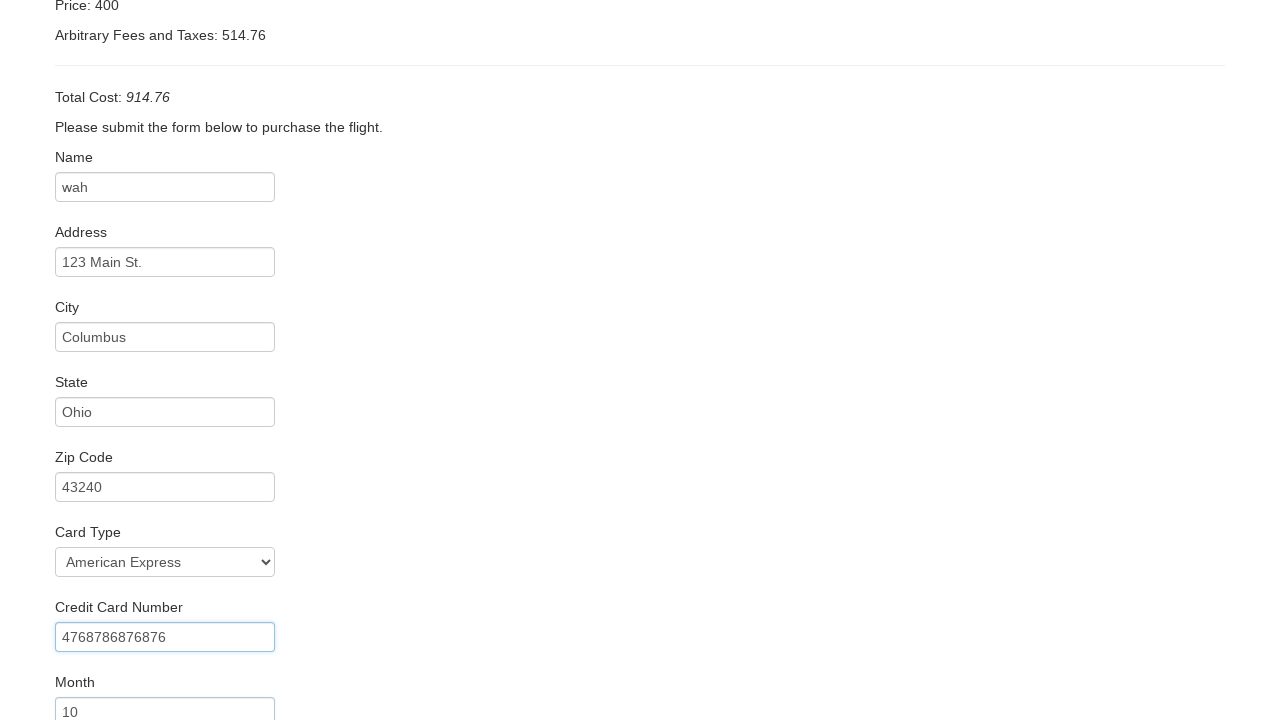

Filled credit card expiry year as '2026' on input[name='creditCardYear']
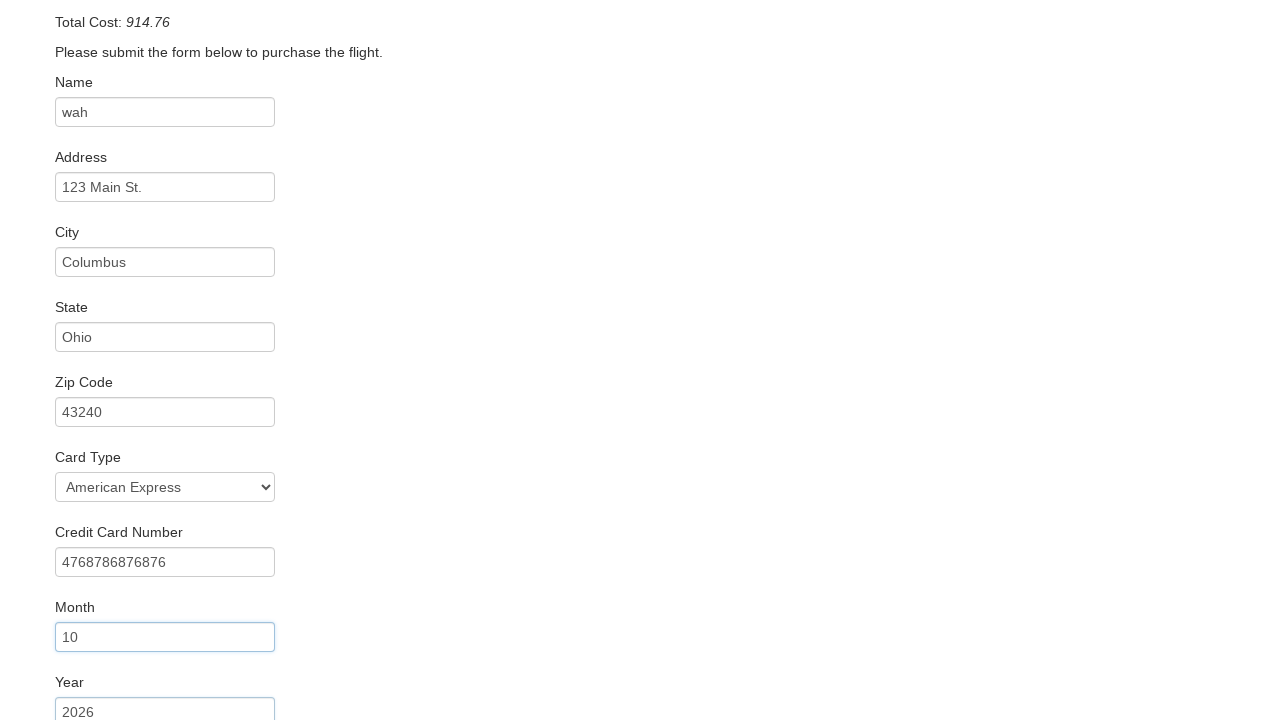

Filled cardholder name as 'John Smith' on input[name='nameOnCard']
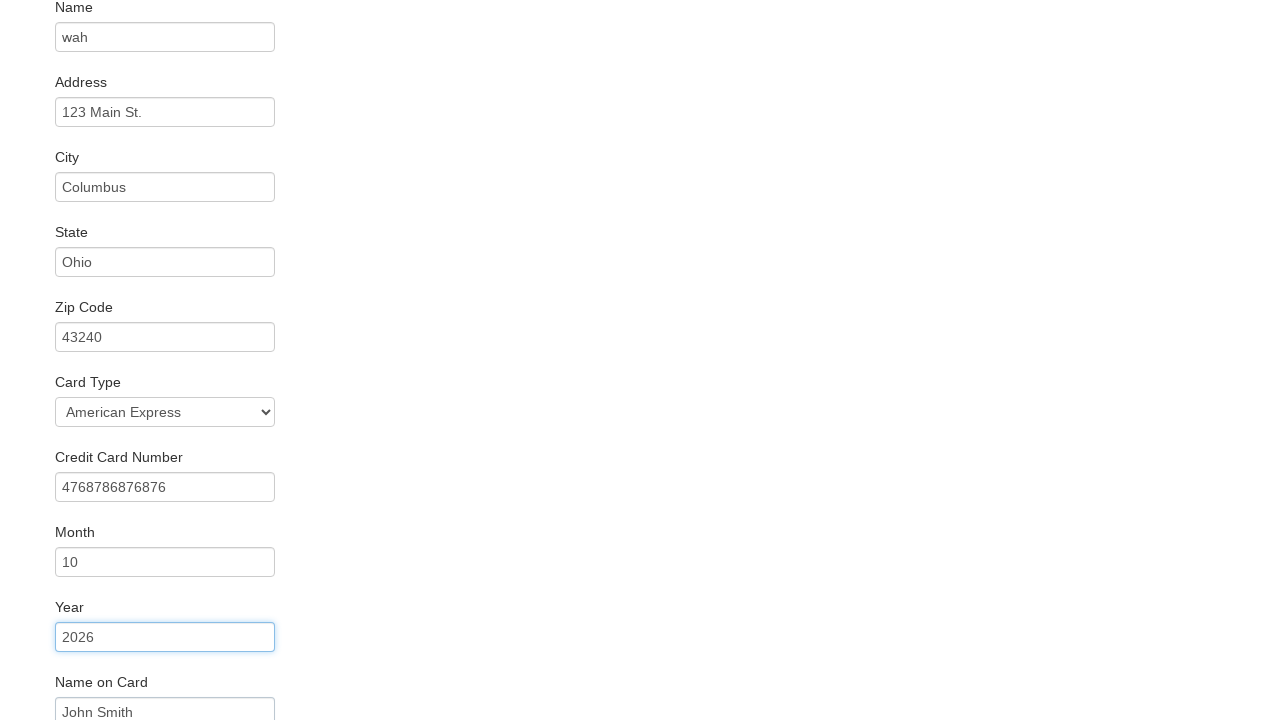

Checked 'Remember Me' checkbox at (62, 656) on input[name='rememberMe']
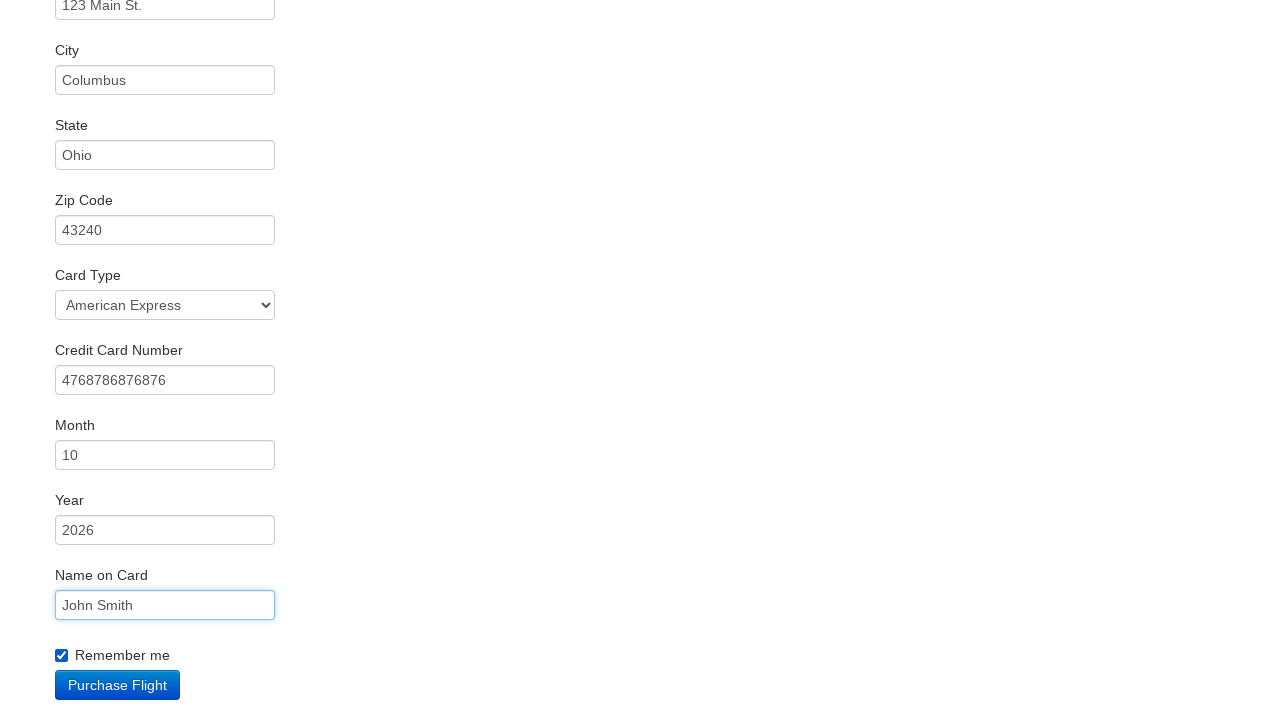

Clicked Purchase Flight button to submit order at (118, 685) on input[type='submit']
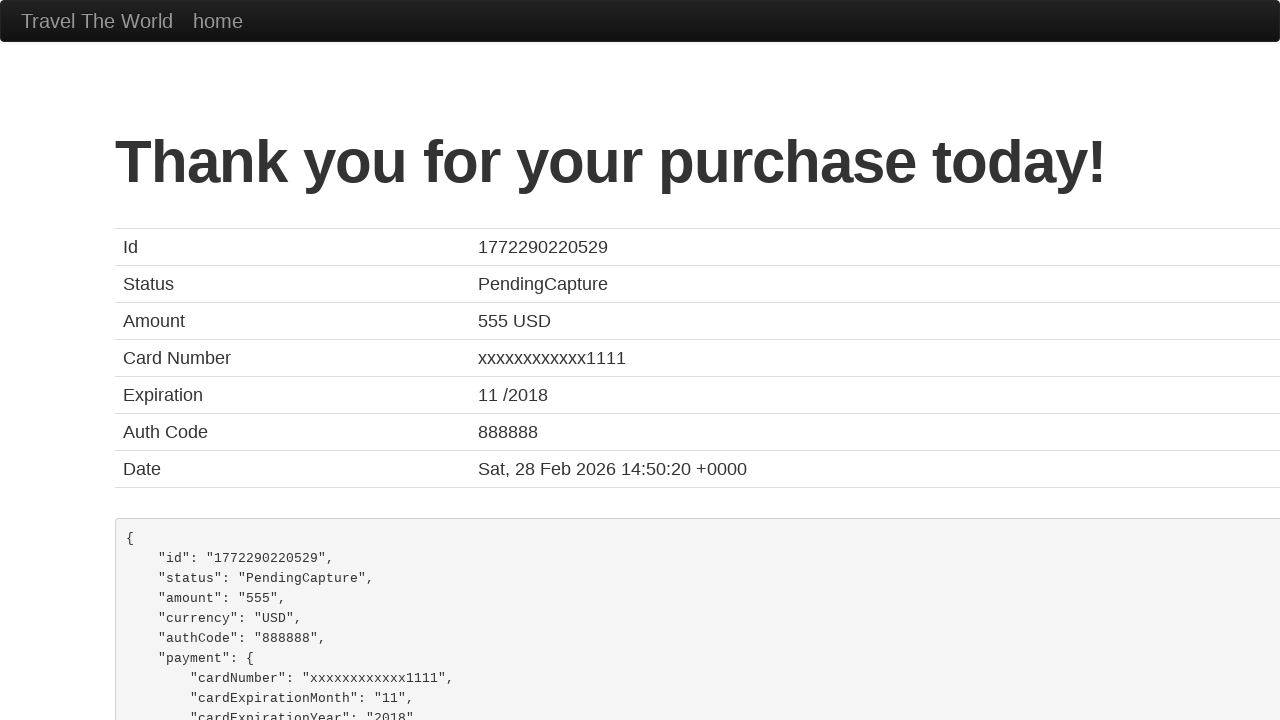

Confirmation page loaded with heading
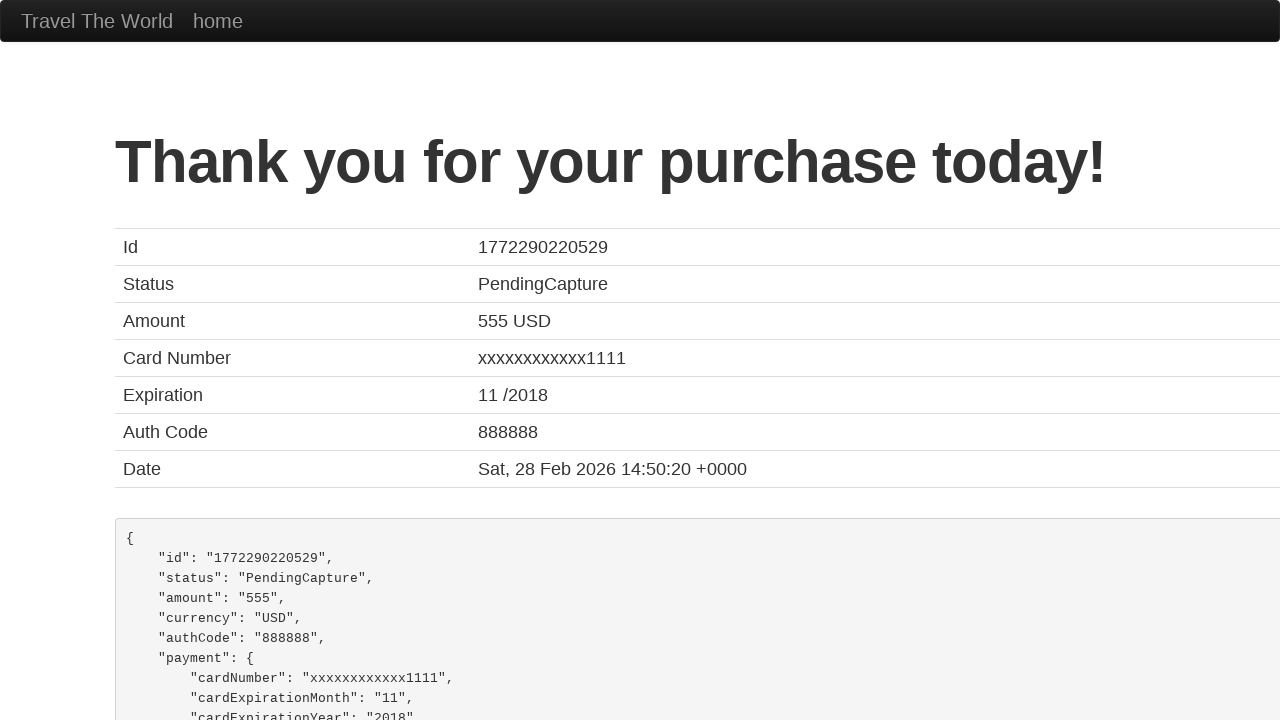

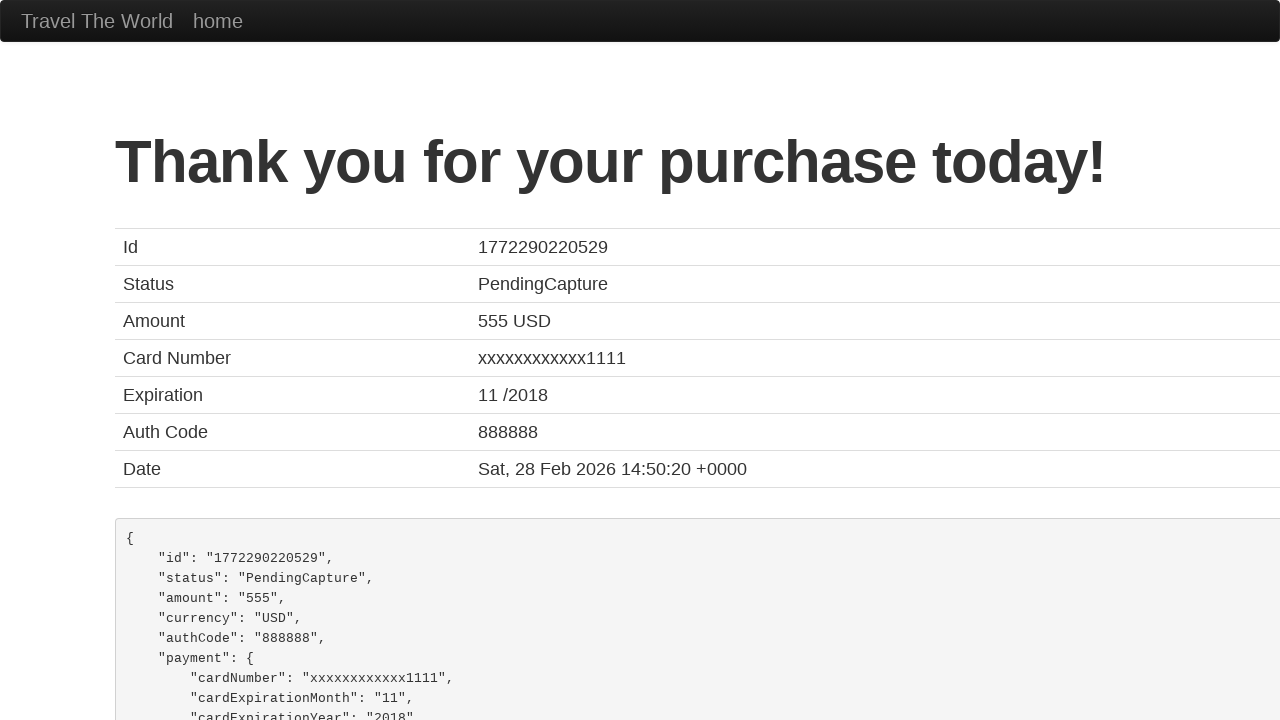